Tests button click functionality by clicking a 'Yes' button and verifying the confirmation message appears.

Starting URL: https://demoapps.qspiders.com/ui/button?sublist=0

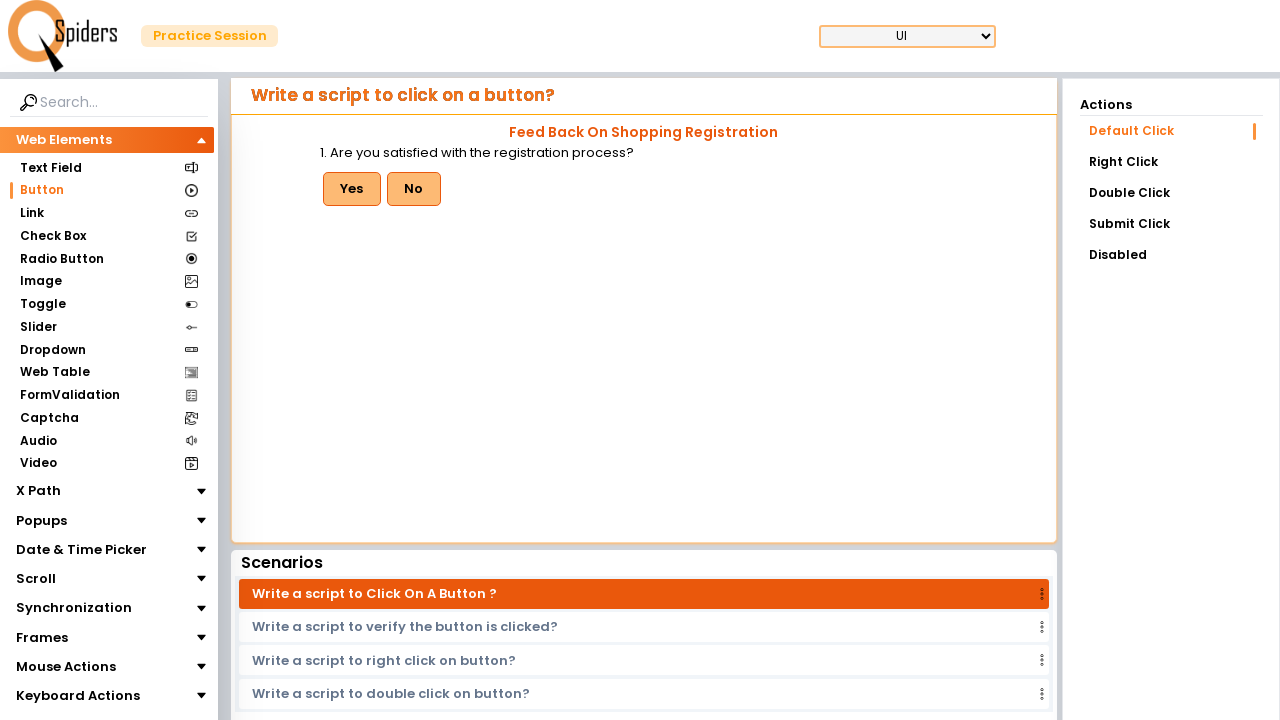

Clicked the 'Yes' button at (352, 189) on internal:role=button[name="yes"i]
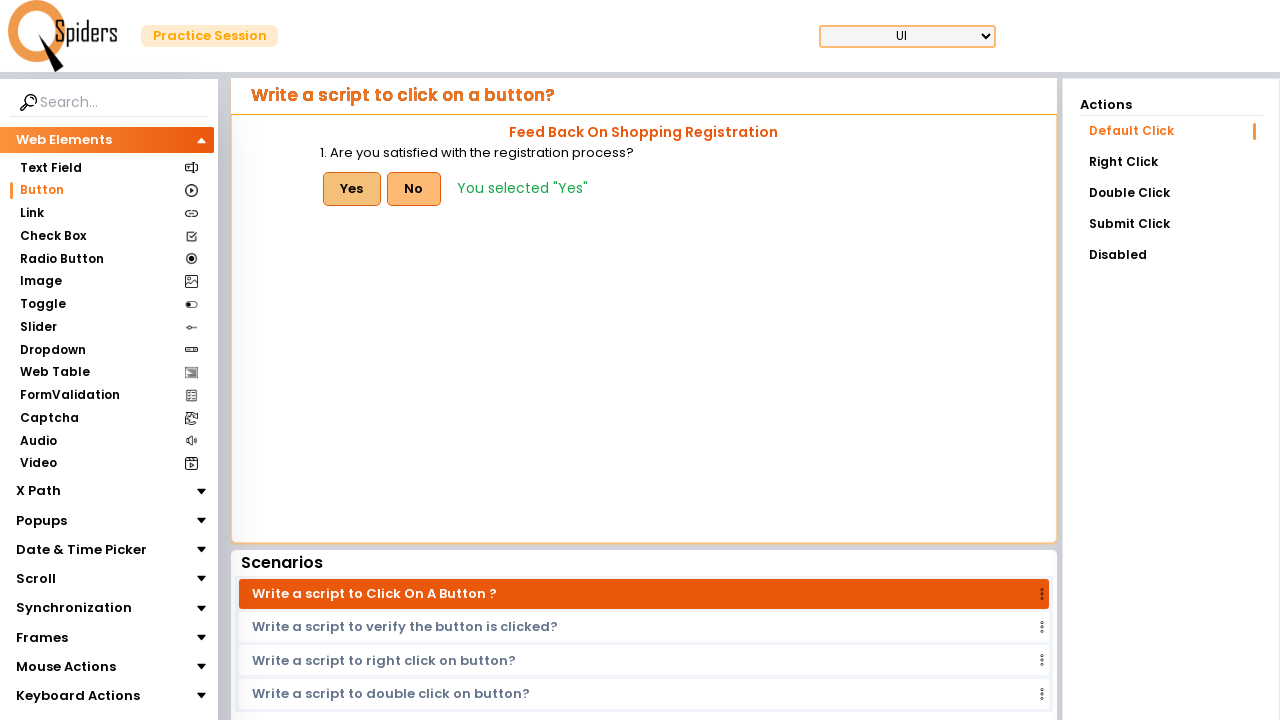

Located confirmation text element
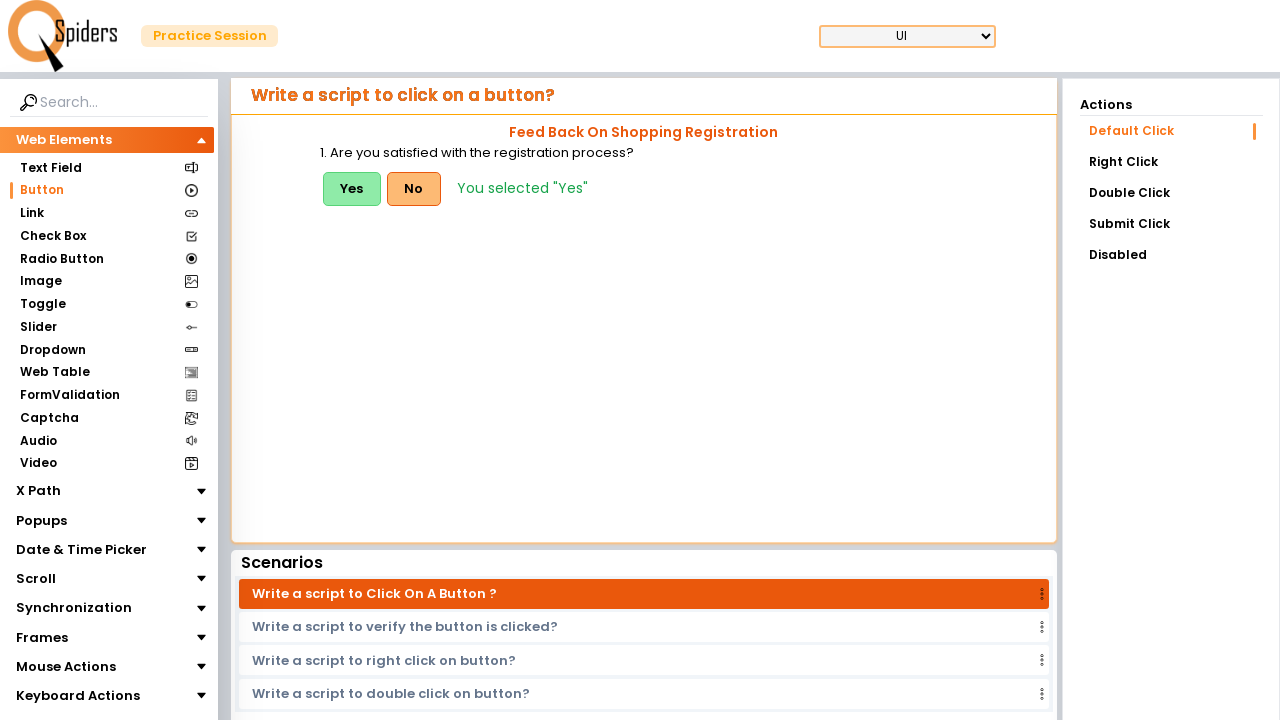

Verified confirmation message contains 'Yes'
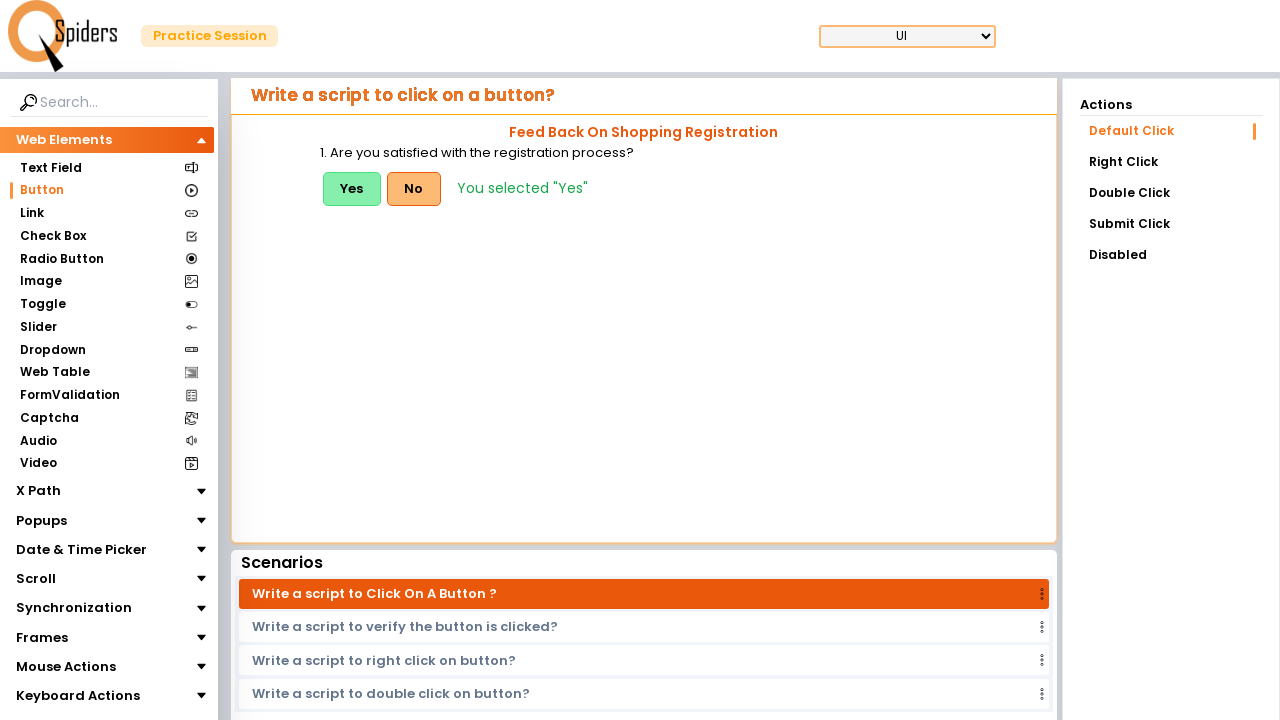

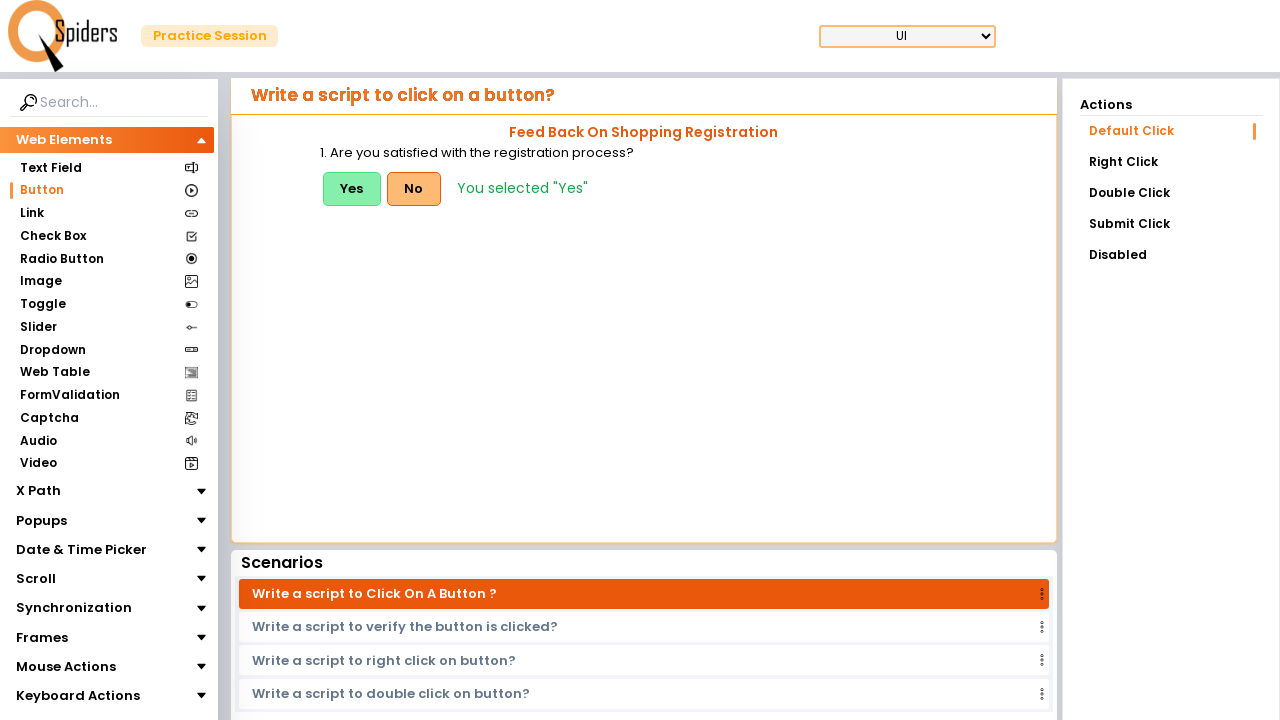